Tests the email input field by entering an email address and then clearing it

Starting URL: https://demoqa.com/automation-practice-form

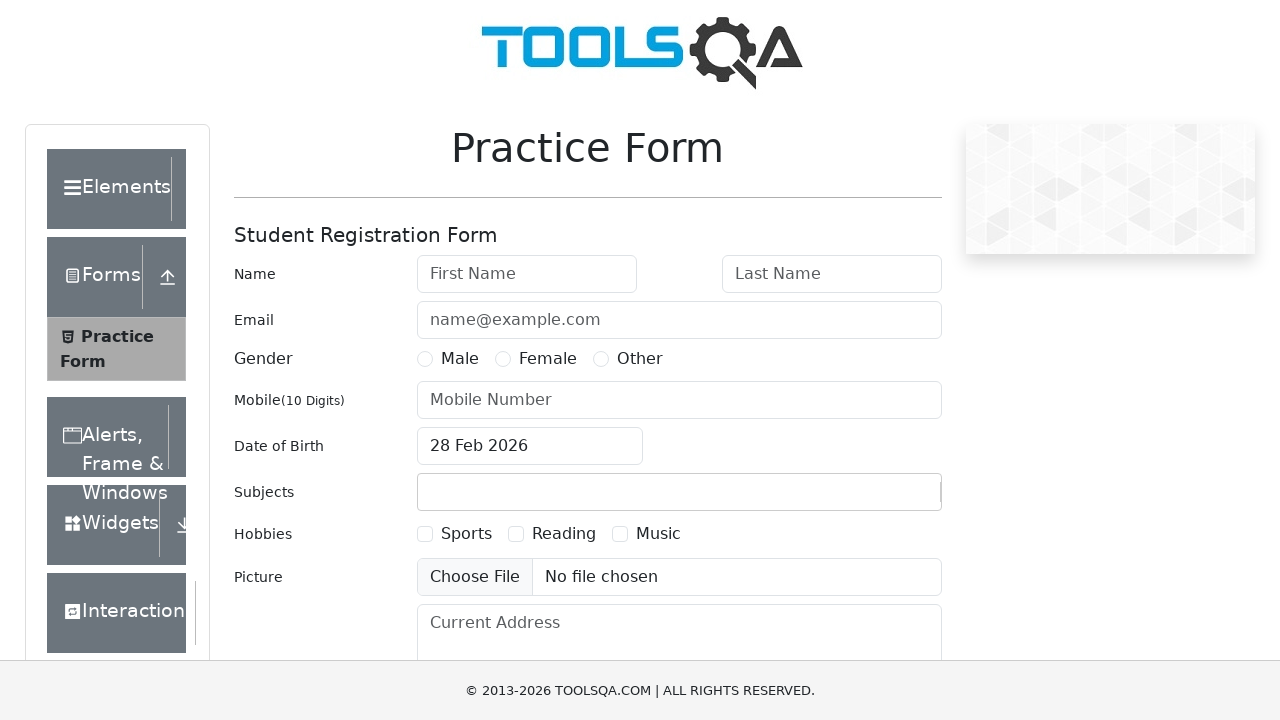

Filled email input field with 'elena@example.com' on #userEmail
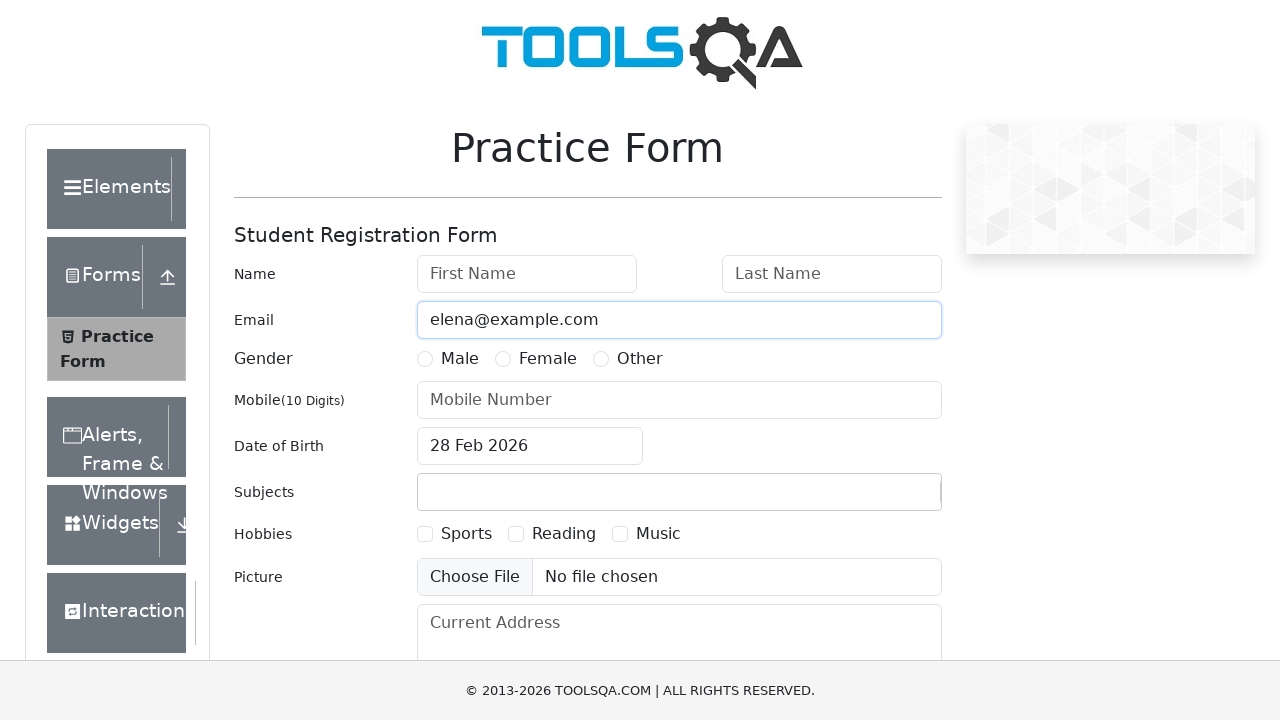

Cleared email input field on #userEmail
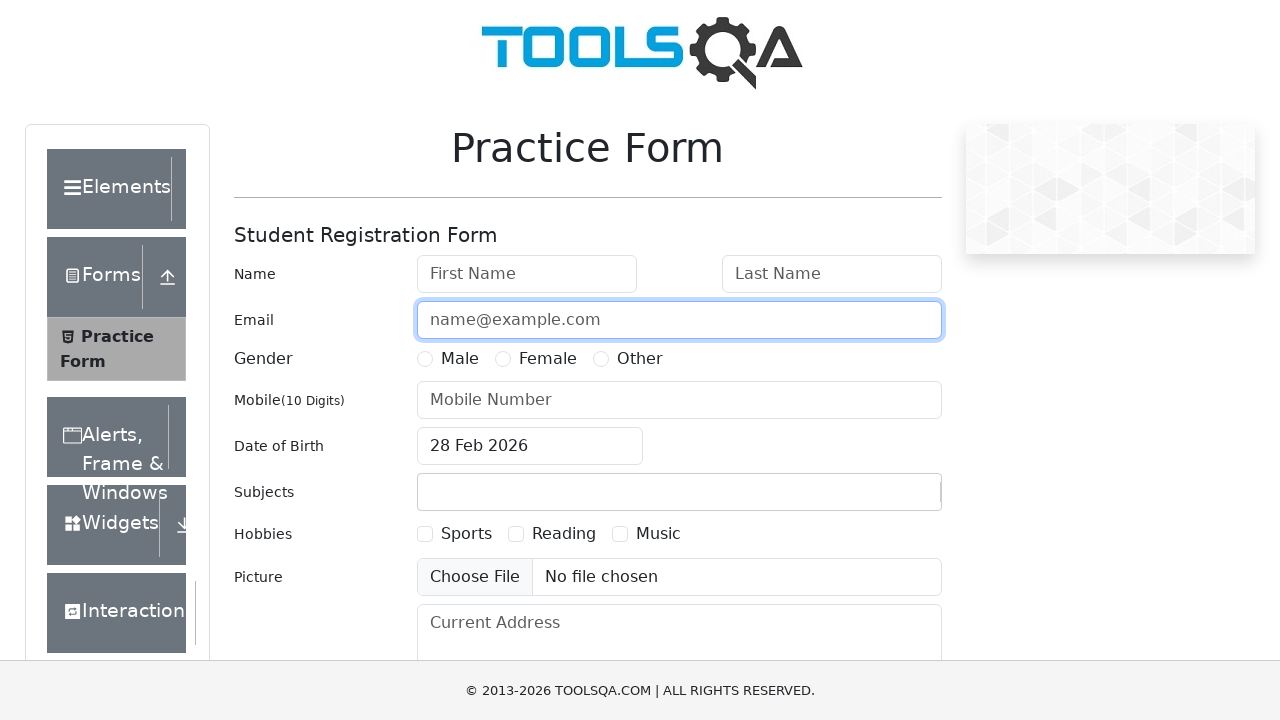

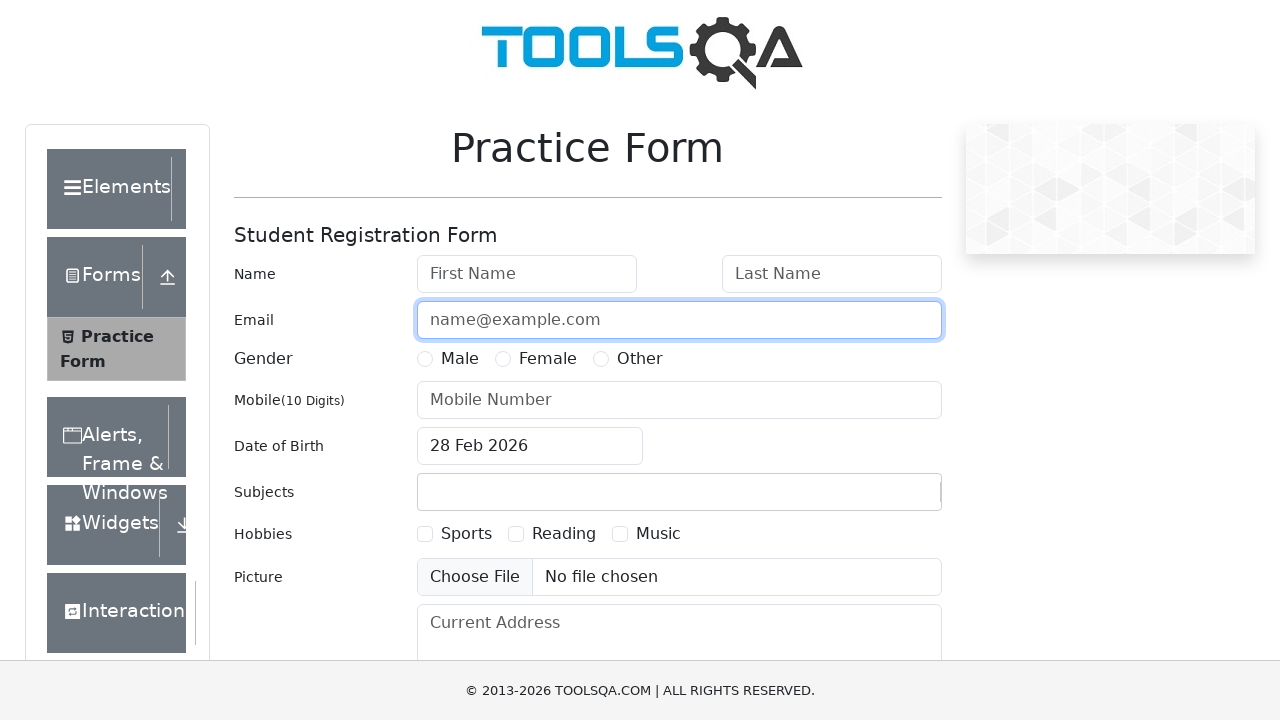